Tests drag and drop functionality by dragging an element and dropping it onto a target element on a test automation practice page

Starting URL: https://testautomationpractice.blogspot.com/

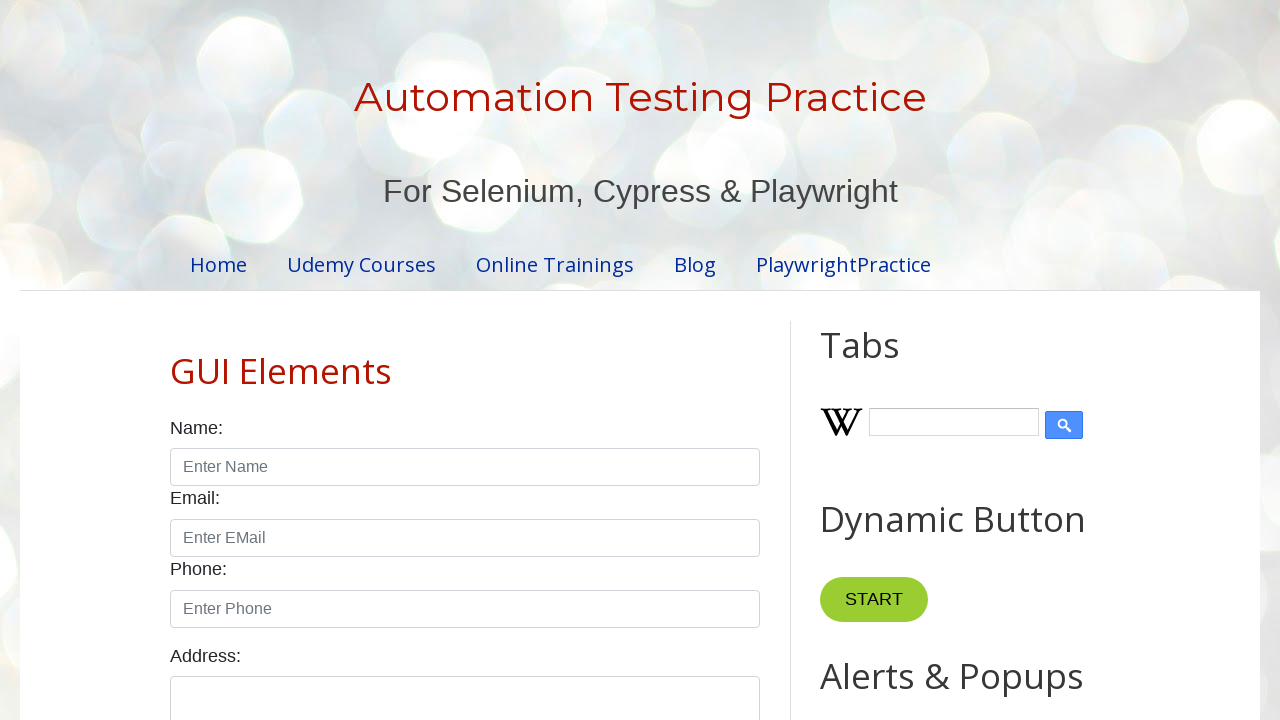

Located draggable element with id 'draggable'
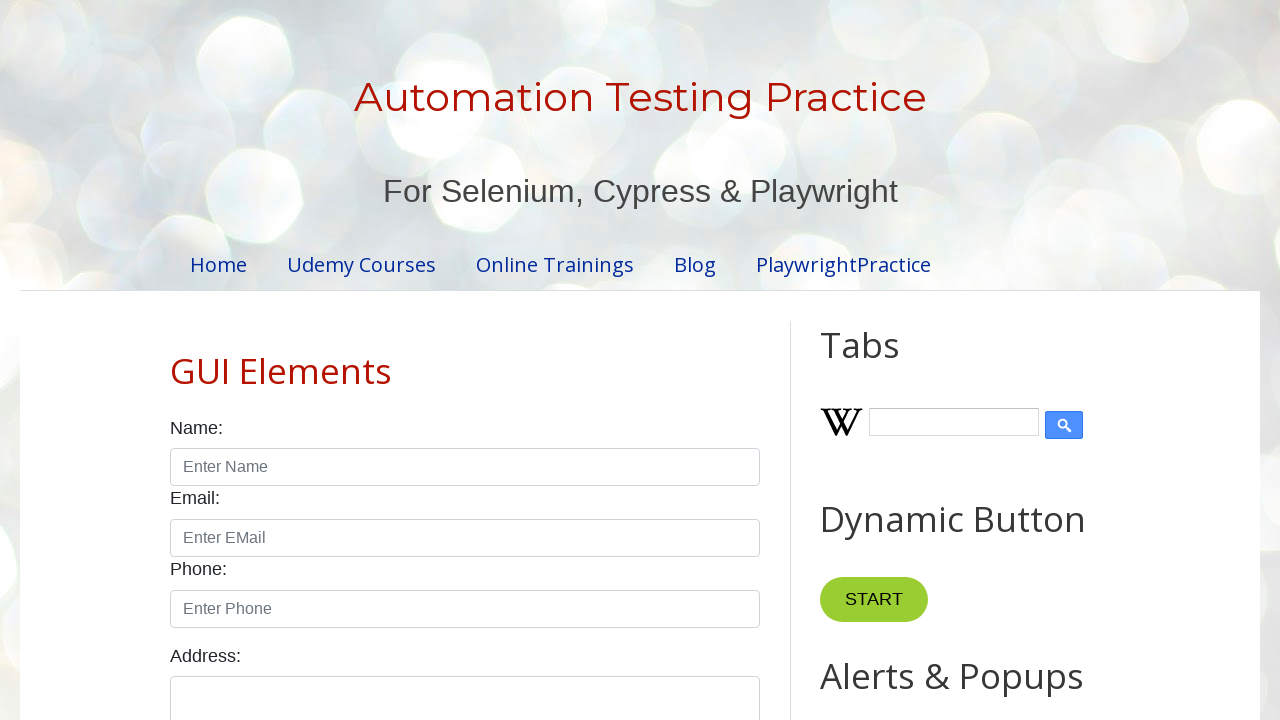

Located droppable target element with id 'droppable'
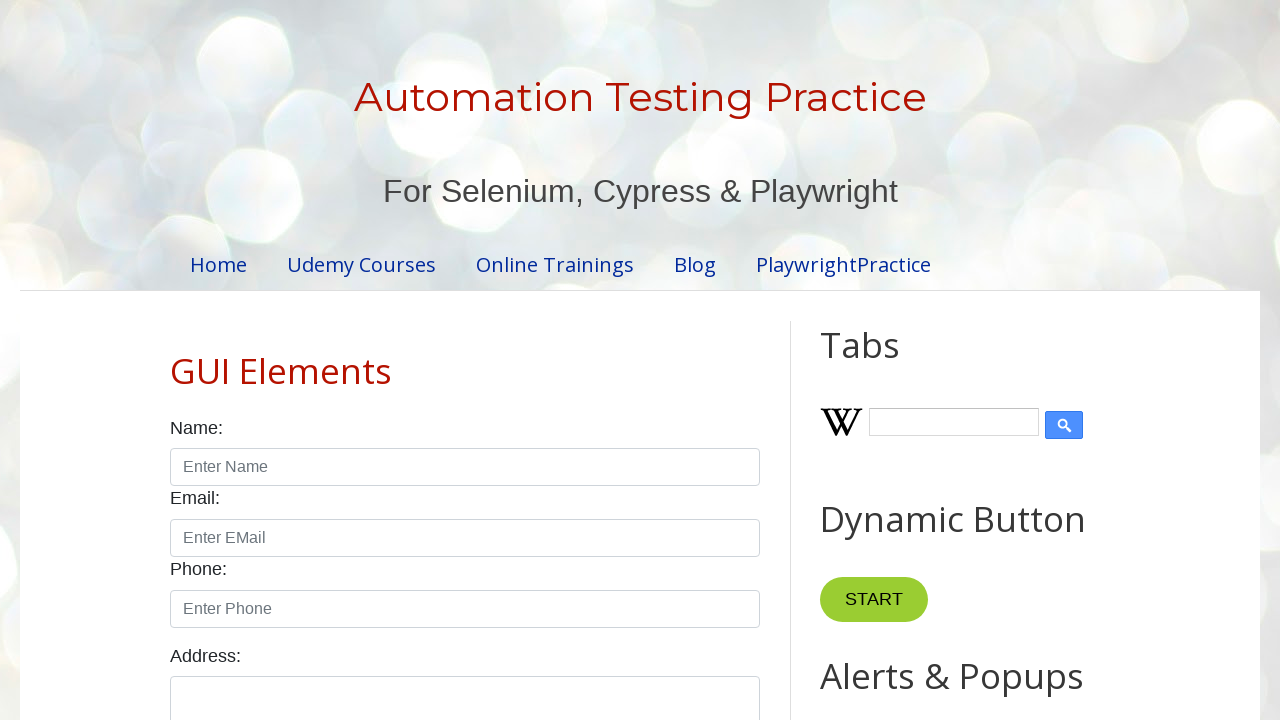

Dragged element onto target and dropped it successfully at (1015, 386)
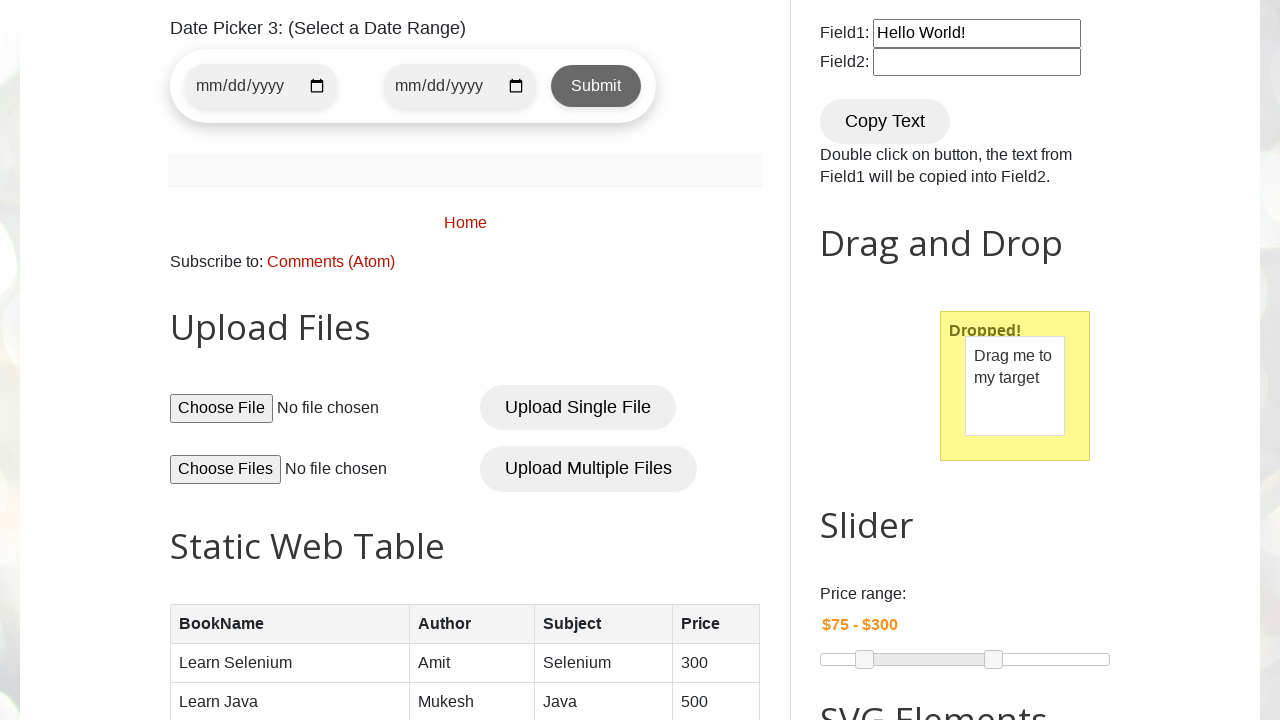

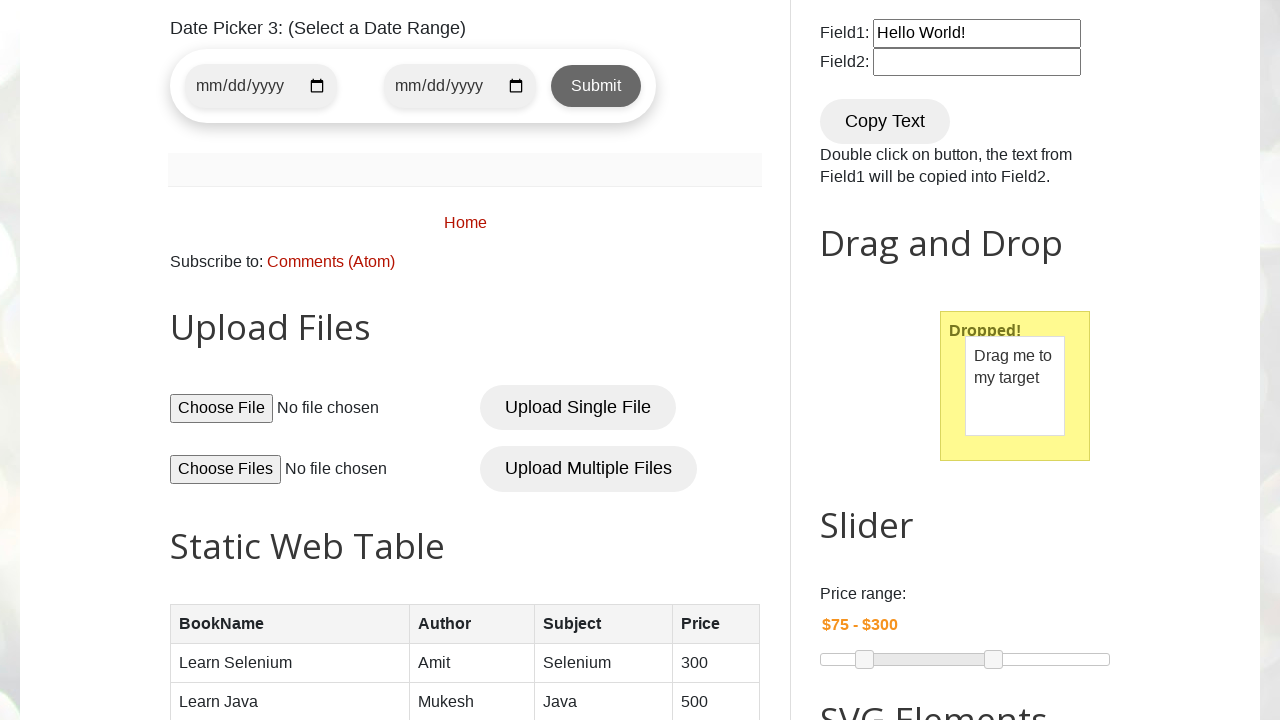